Tests JavaScript confirm dialog handling by clicking a button that triggers a confirm dialog and accepting it

Starting URL: https://the-internet.herokuapp.com/javascript_alerts

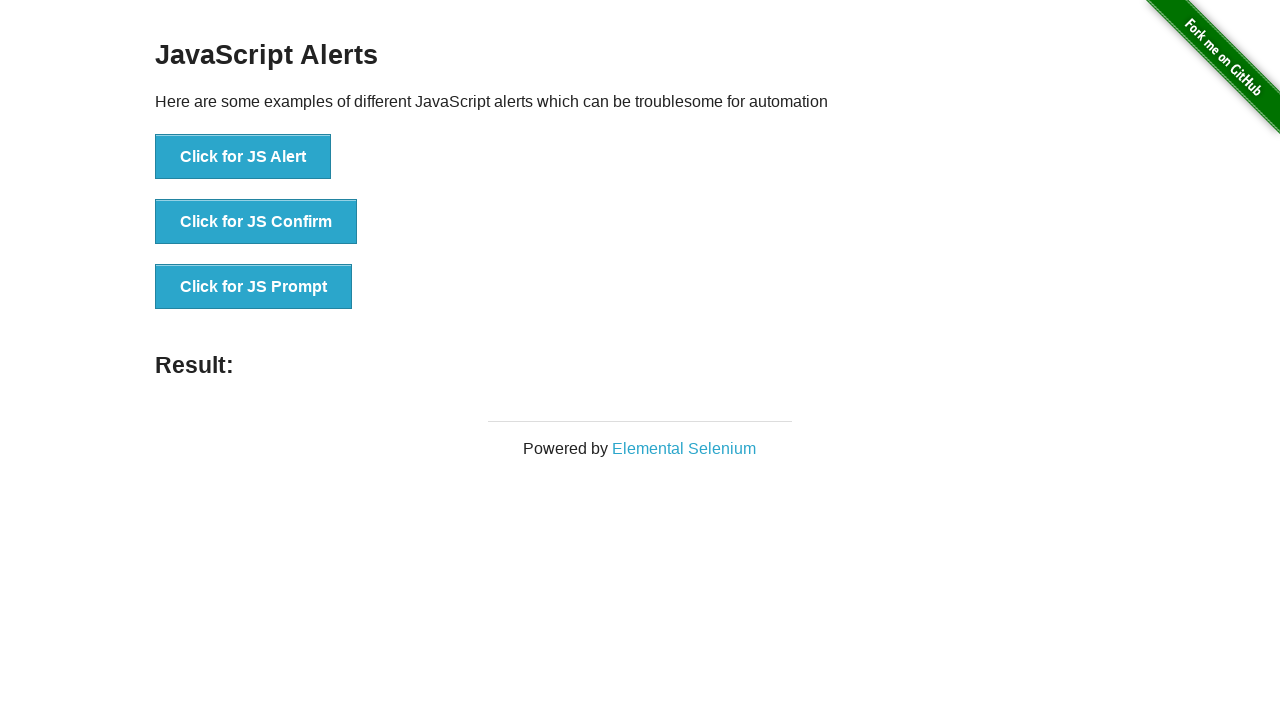

Set up dialog handler to accept confirm dialogs
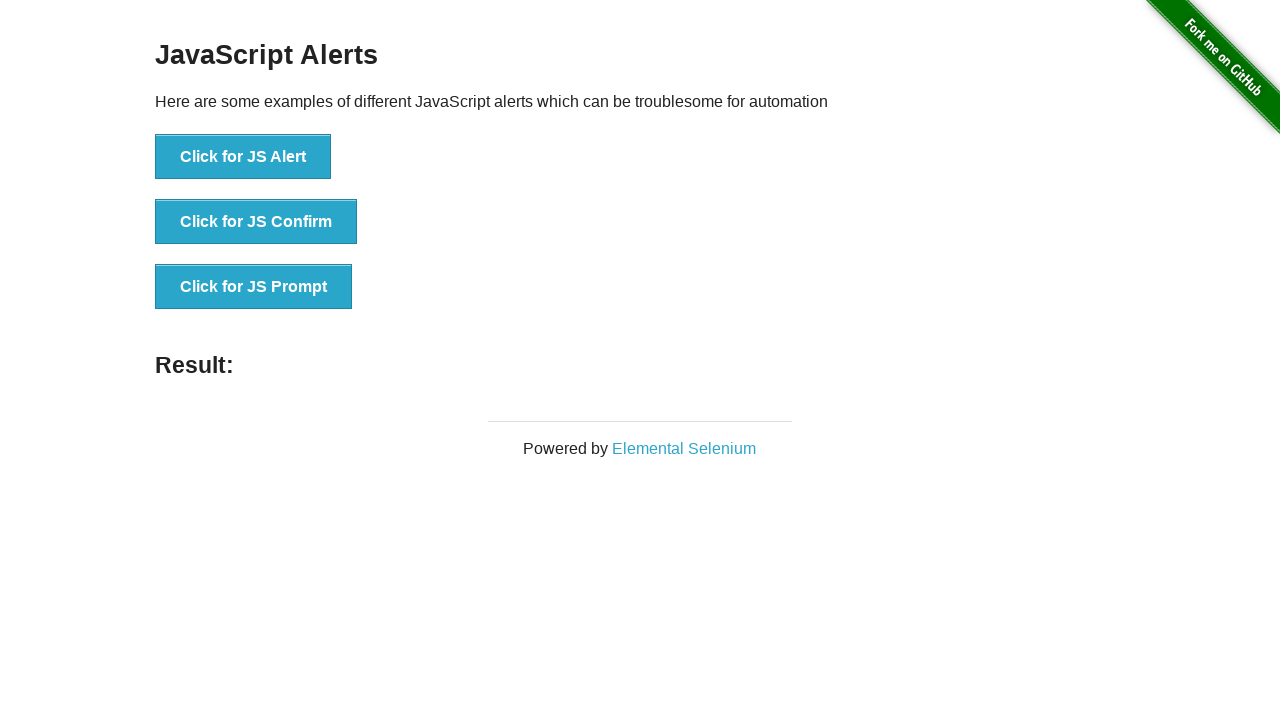

Clicked the JavaScript confirm button at (256, 222) on li:nth-child(2) > button
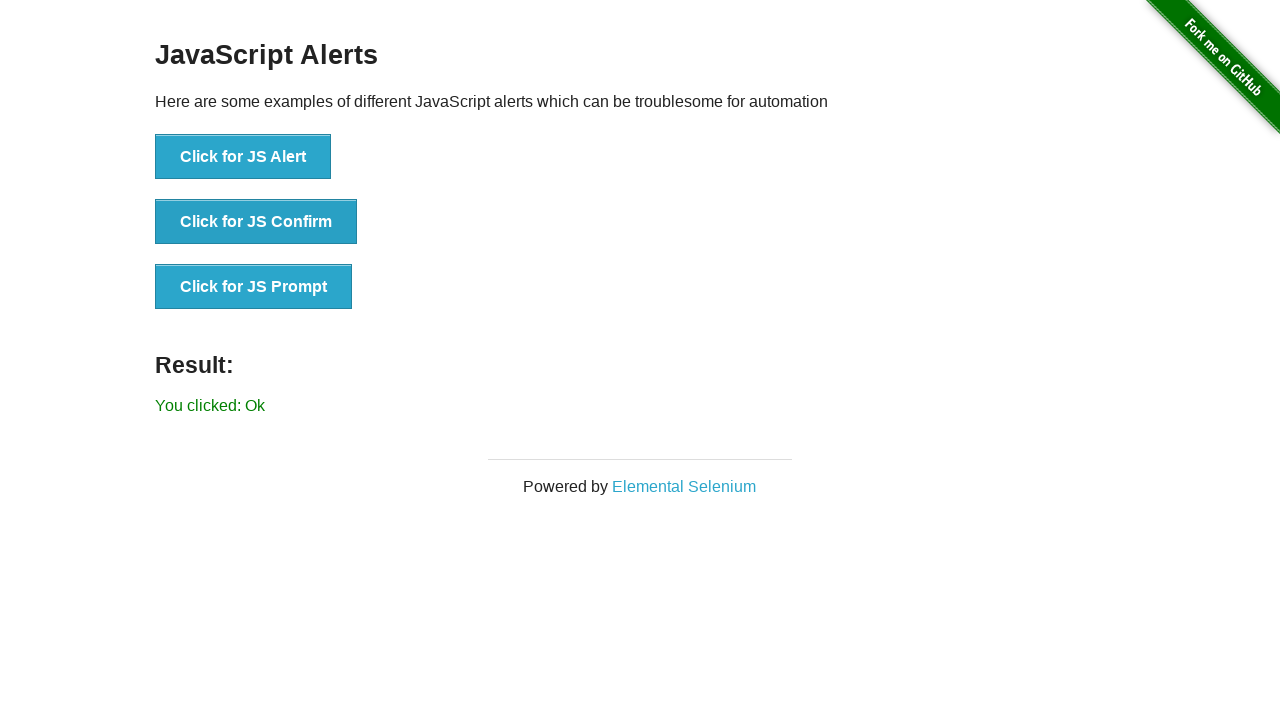

Result element appeared after accepting confirm dialog
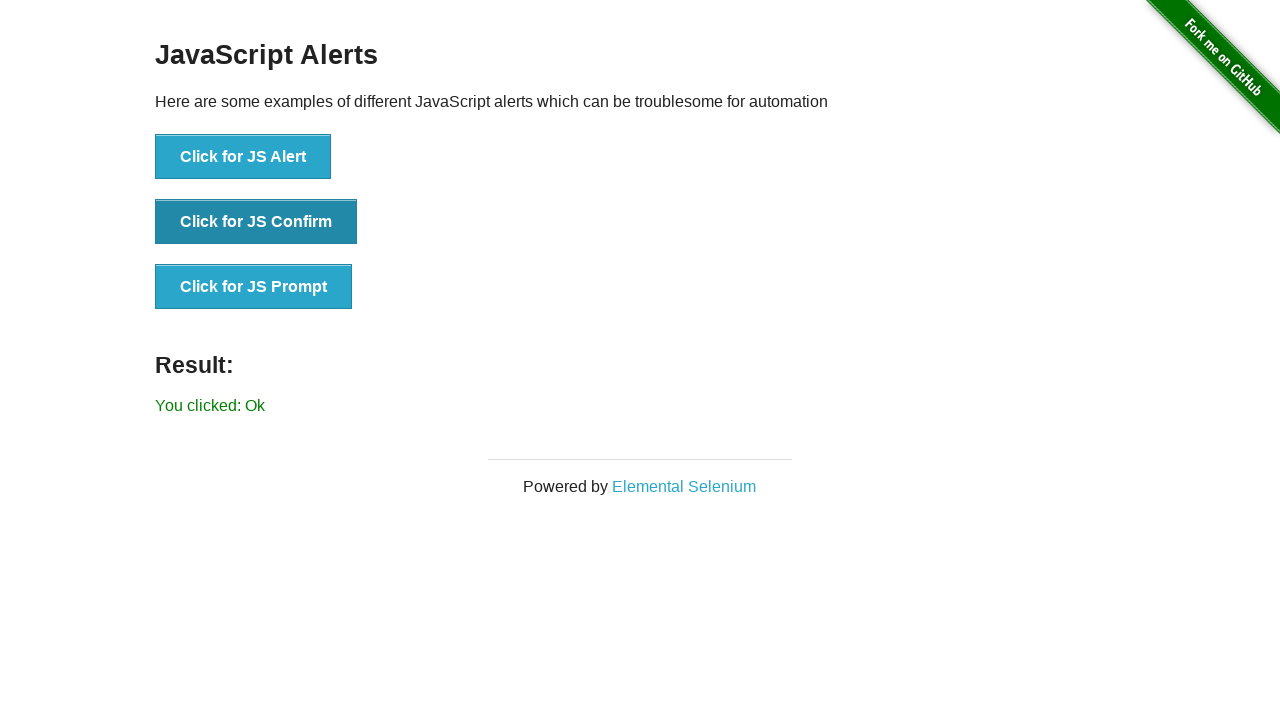

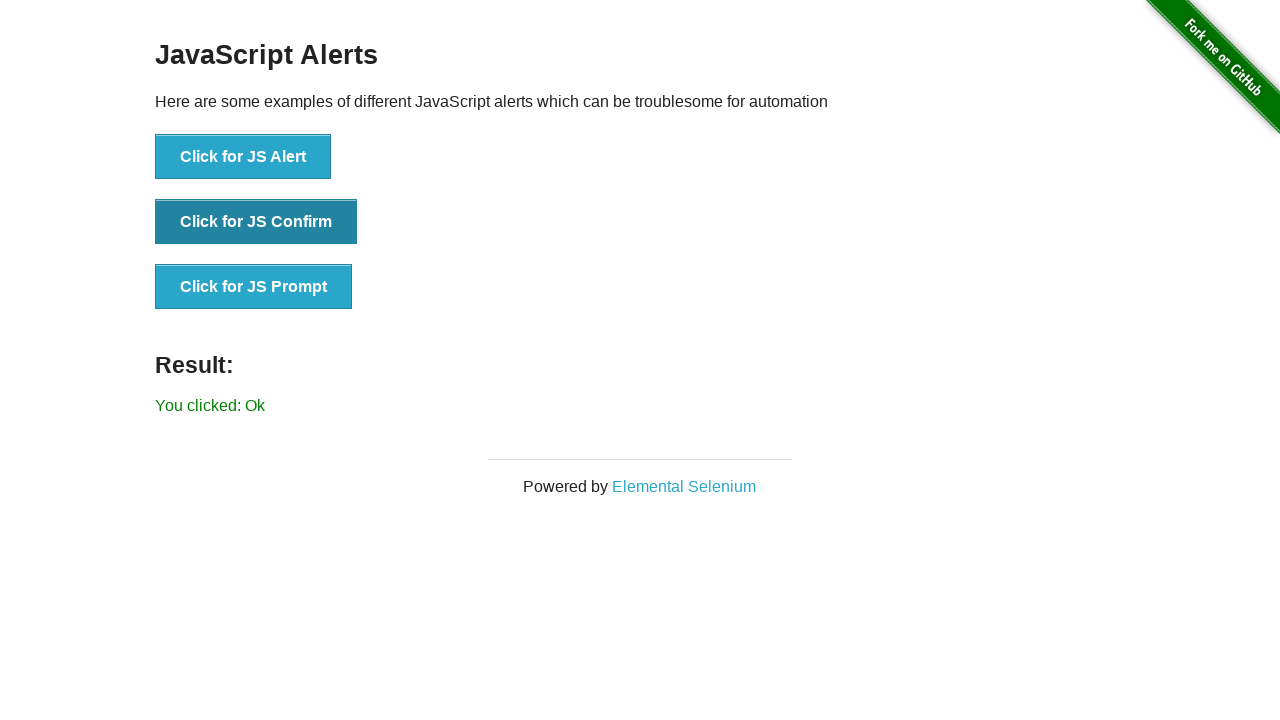